Navigates to Mozilla's GitHub organization page and verifies the page title

Starting URL: https://github.com/mozilla

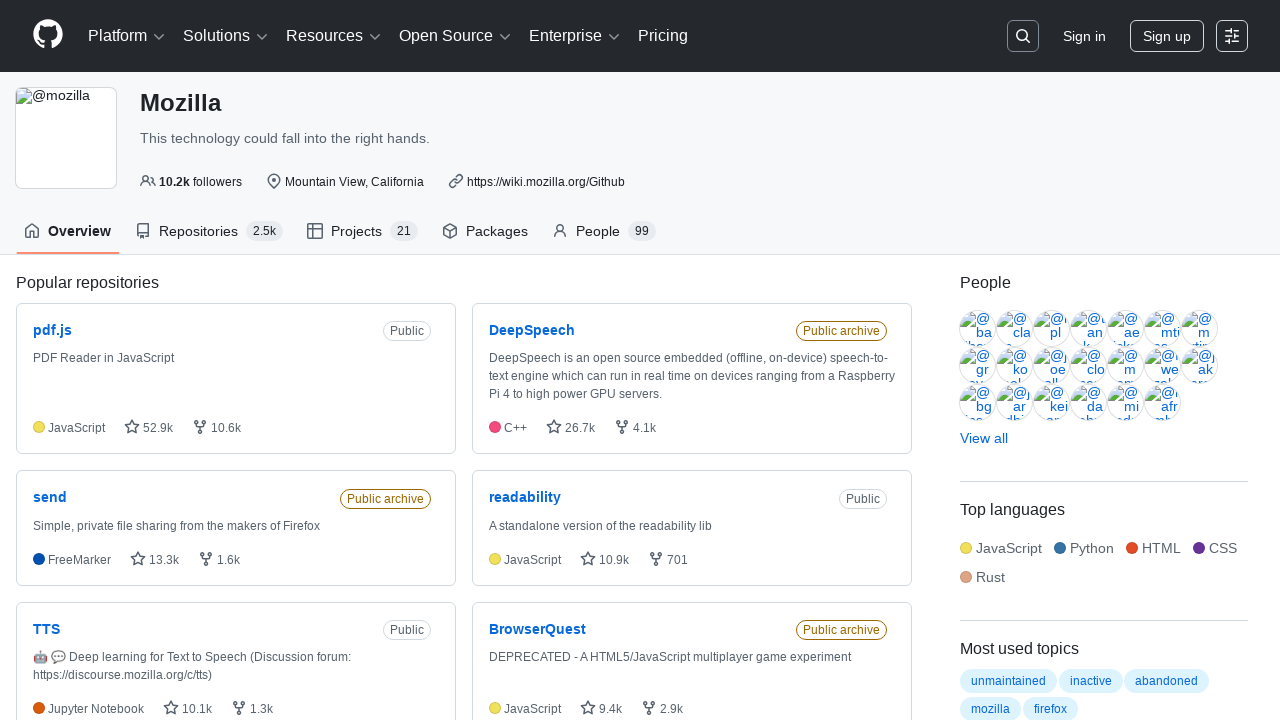

Navigated to Mozilla's GitHub organization page
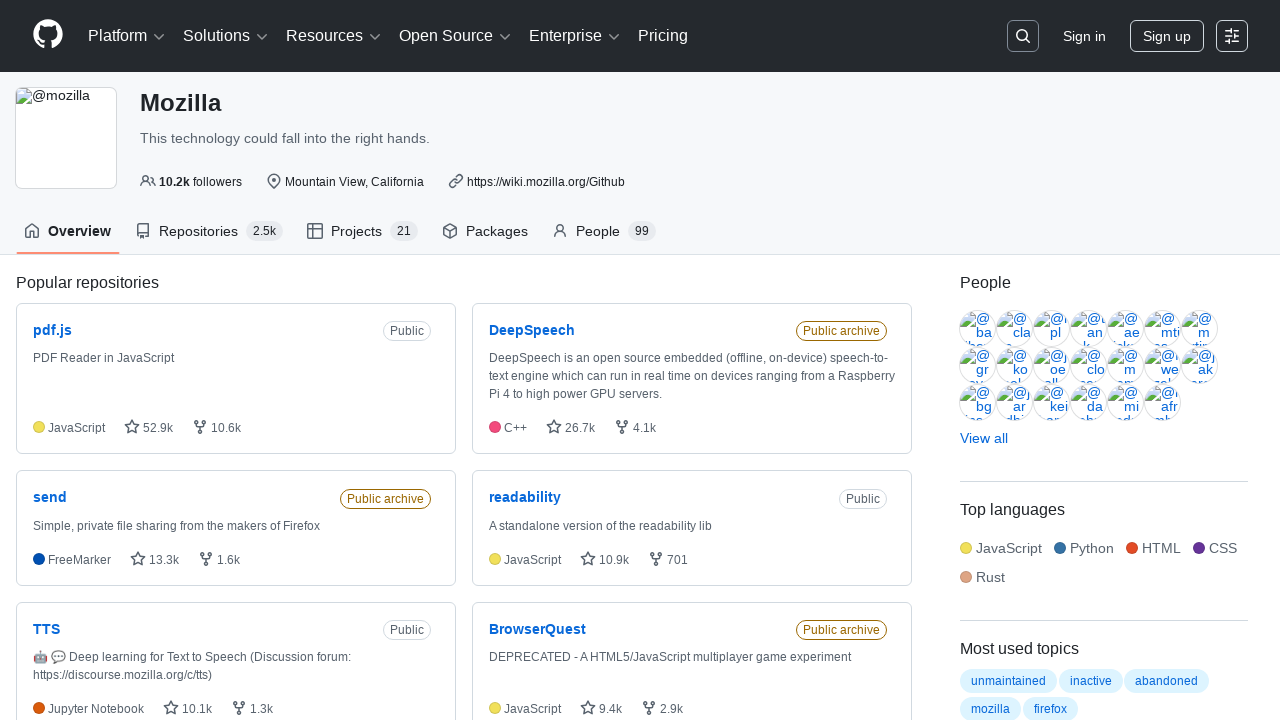

Waited for page to reach networkidle state
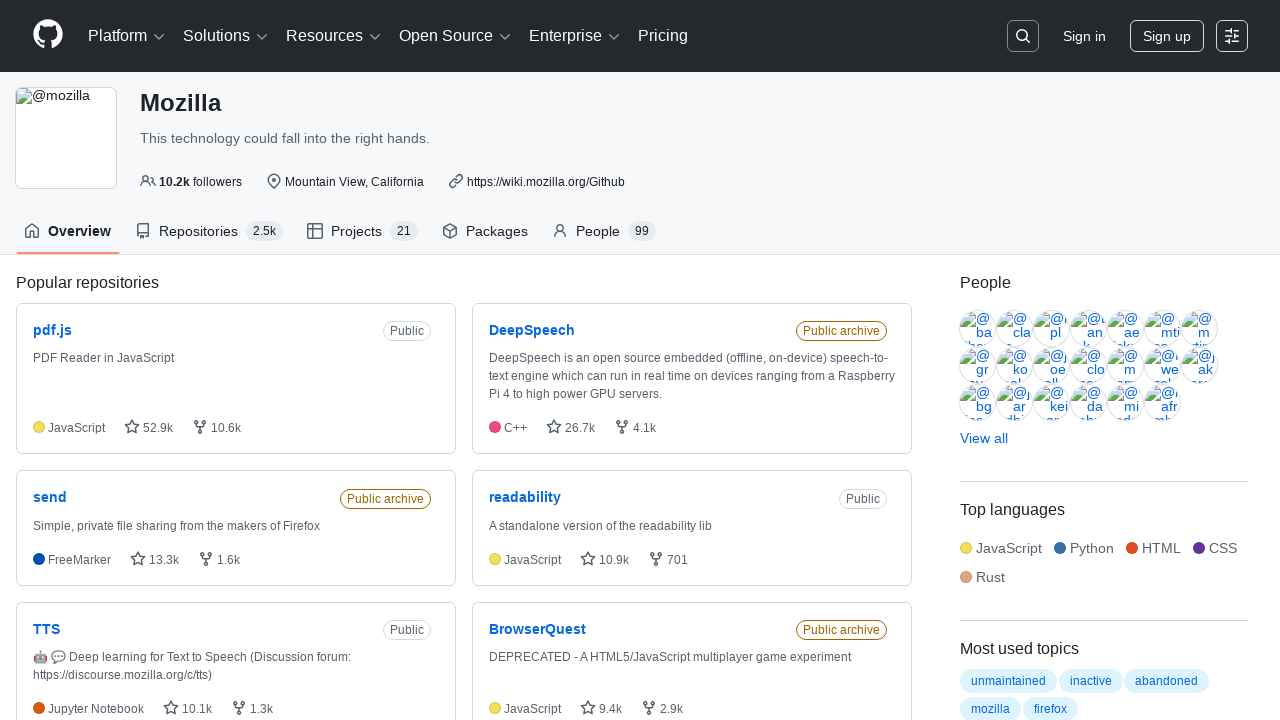

Verified page title contains 'mozilla'
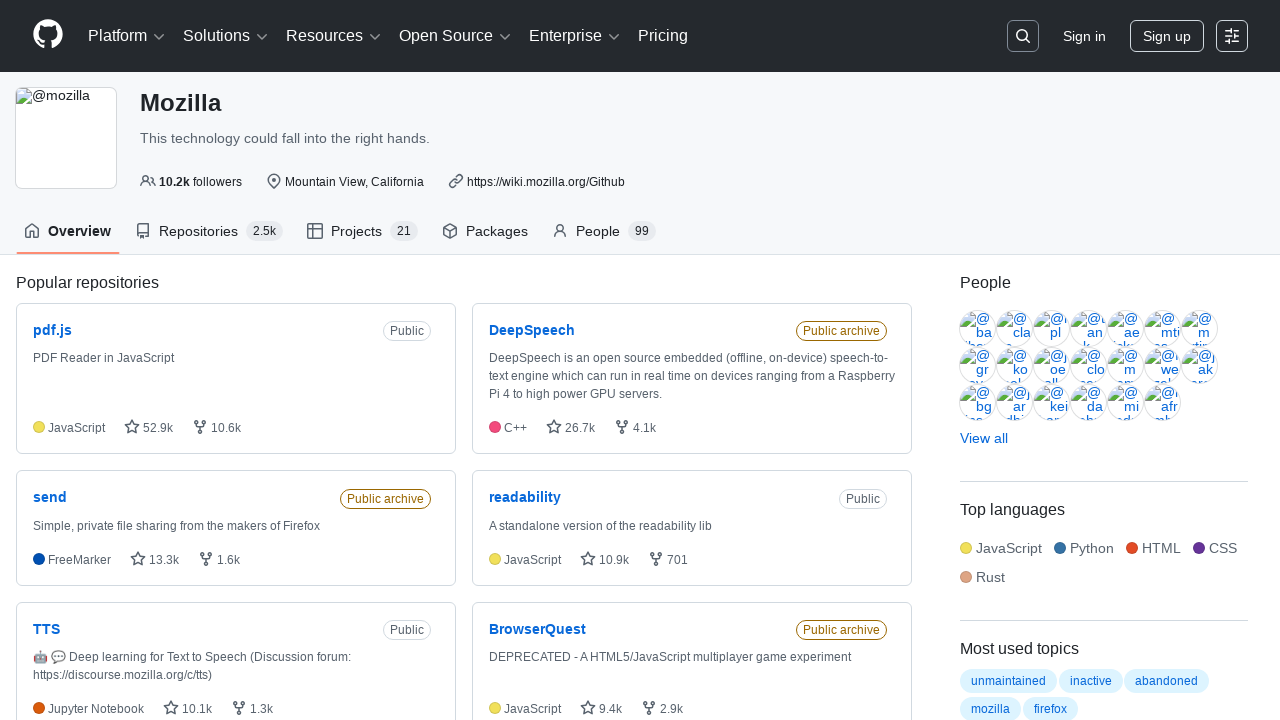

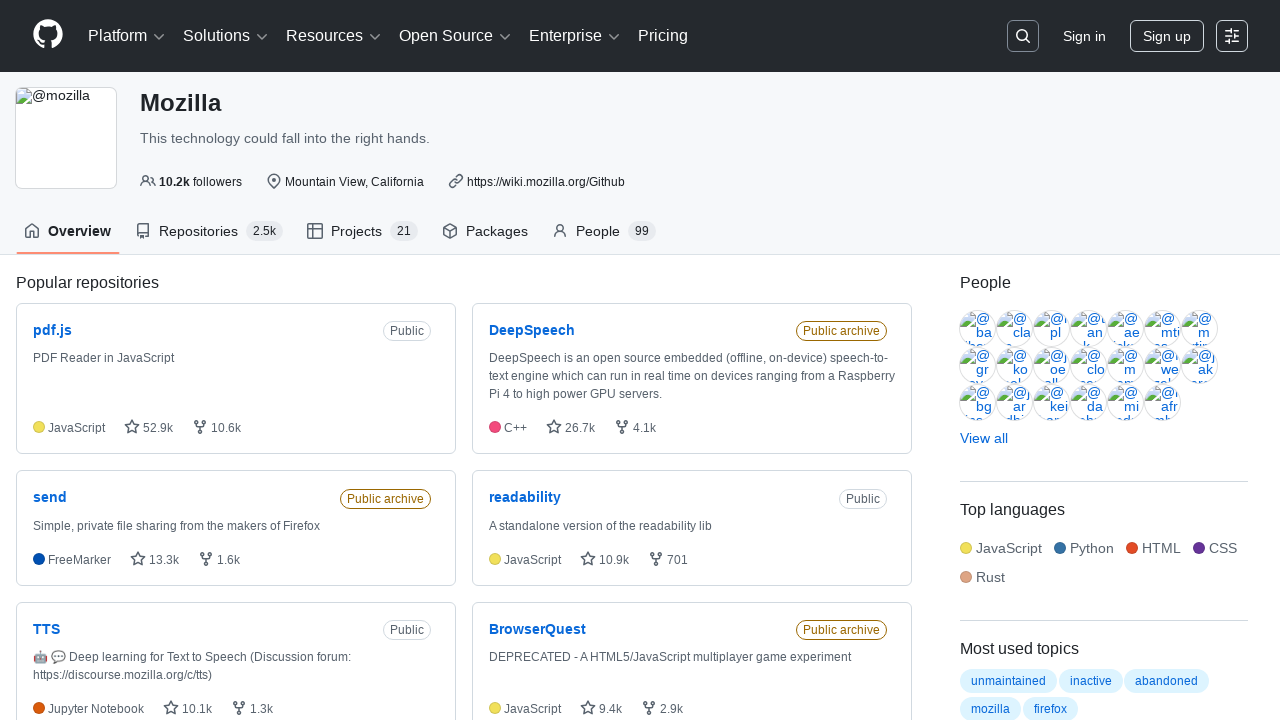